Navigates to Nike's Air Max 1 search results page and waits for product cards to load, verifying that product listings are displayed with titles and prices.

Starting URL: https://www.nike.com/w?q=air+max+1

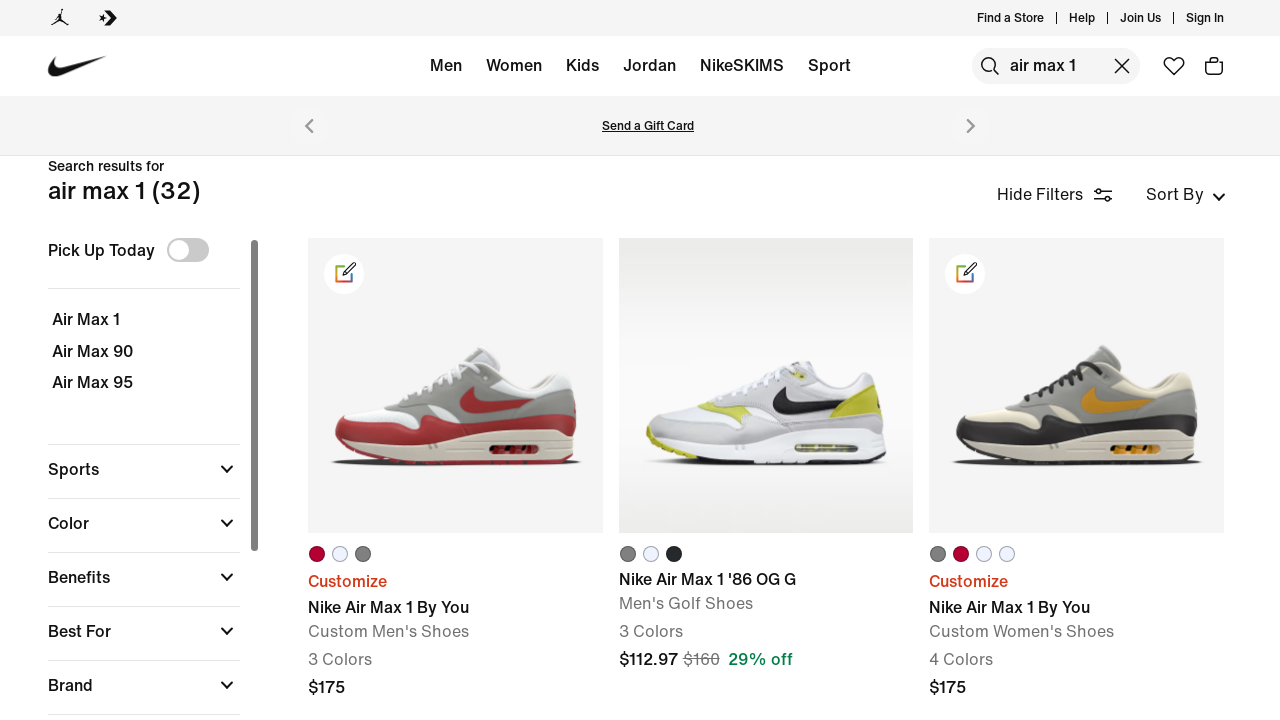

Waited for product cards to load on Nike Air Max 1 search results page
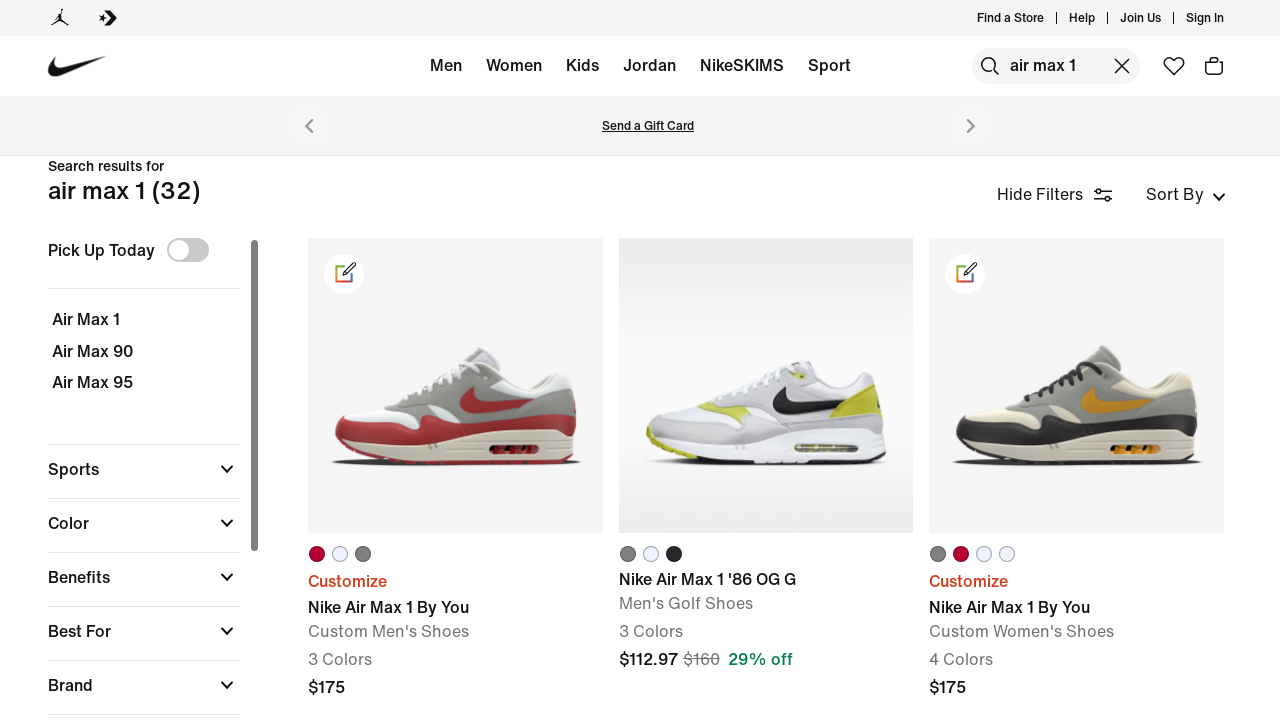

Verified product titles are visible
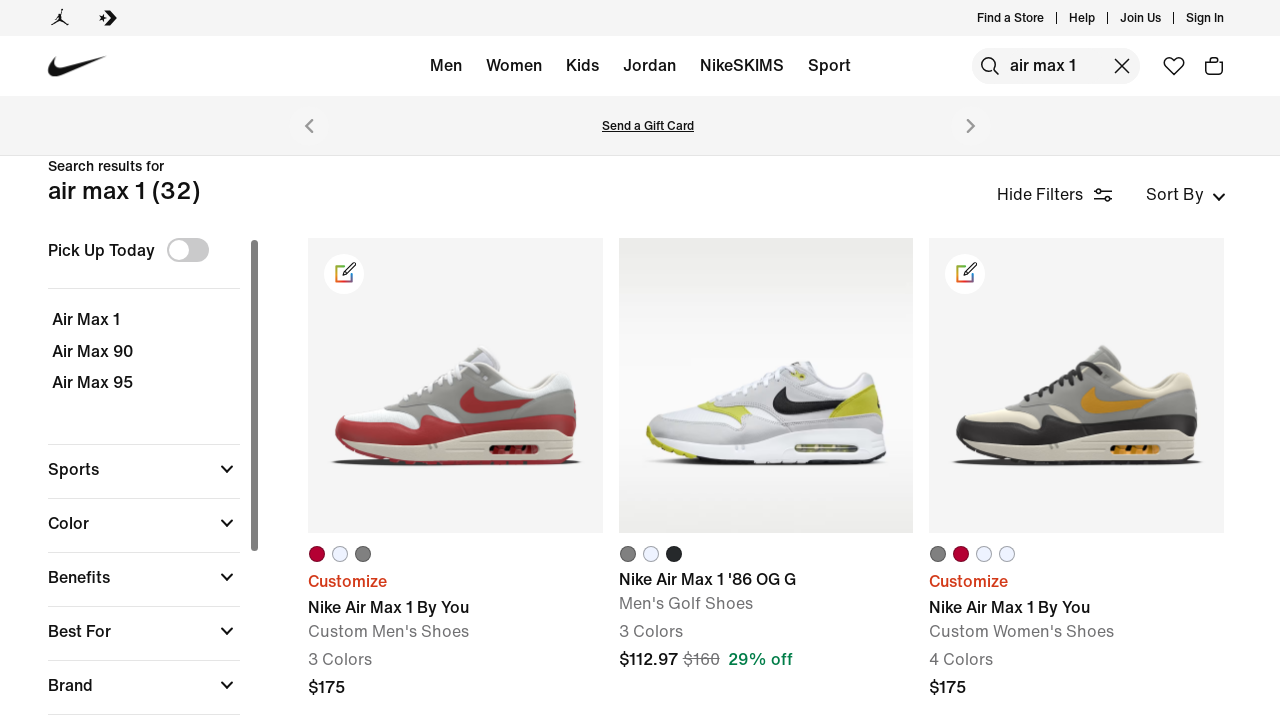

Verified product prices are visible
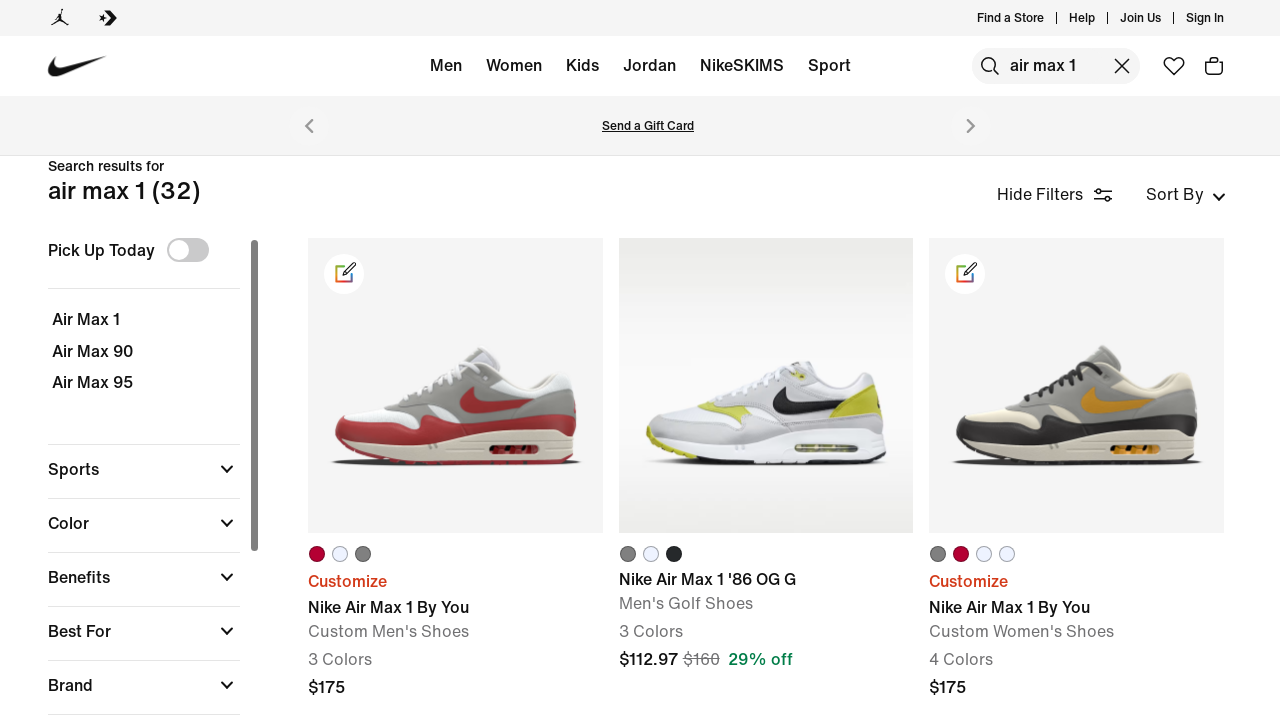

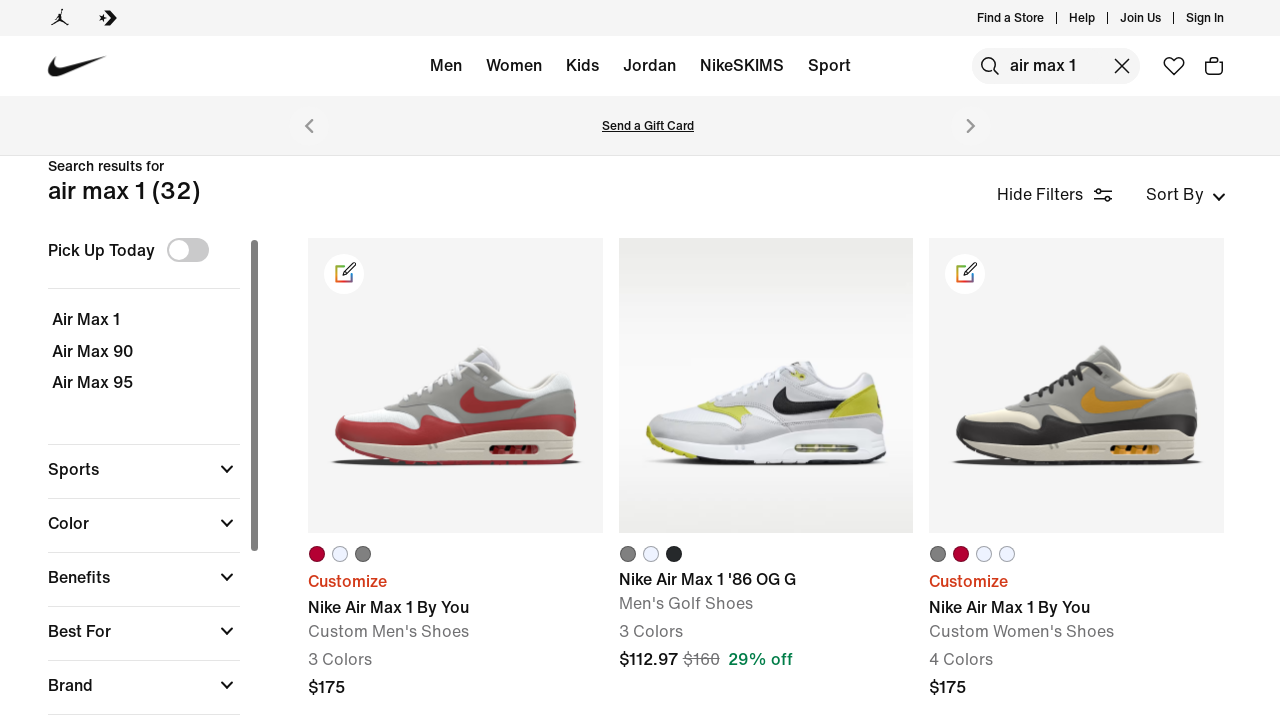